Tests filling a text box on the DemoQA text-box demo page by entering text into the form control field

Starting URL: https://demoqa.com/text-box

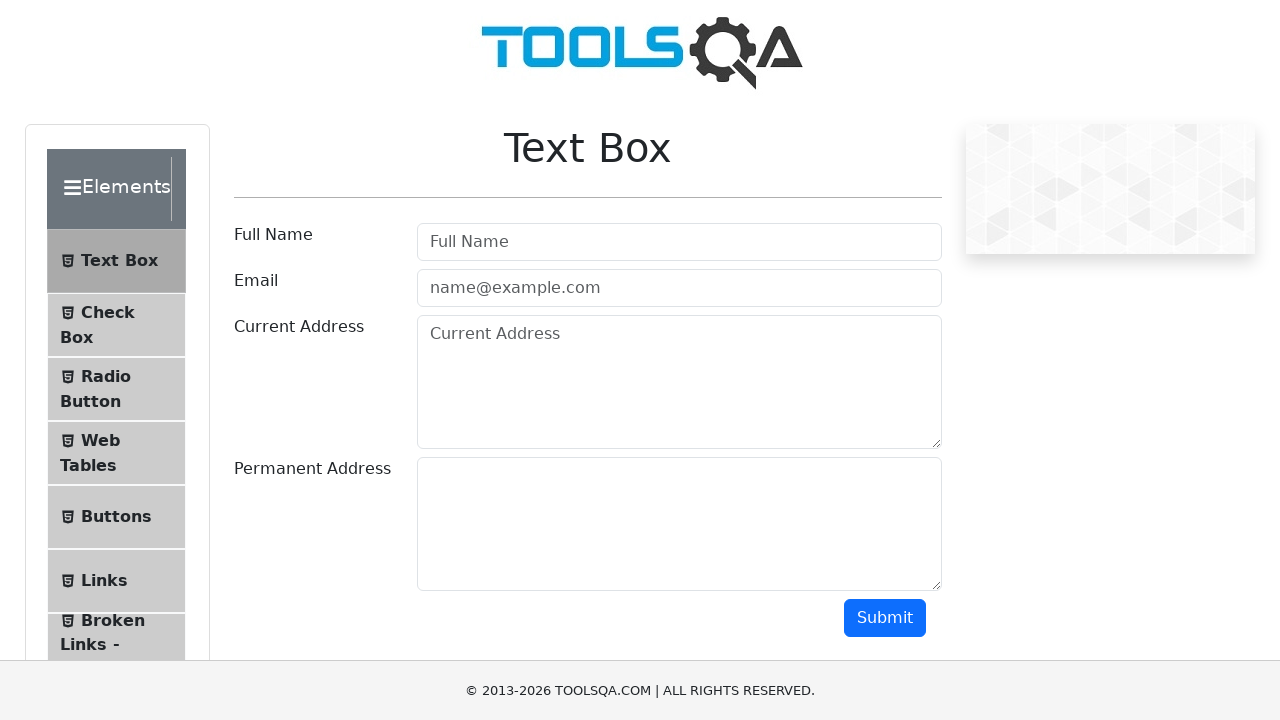

Navigated to DemoQA text-box demo page
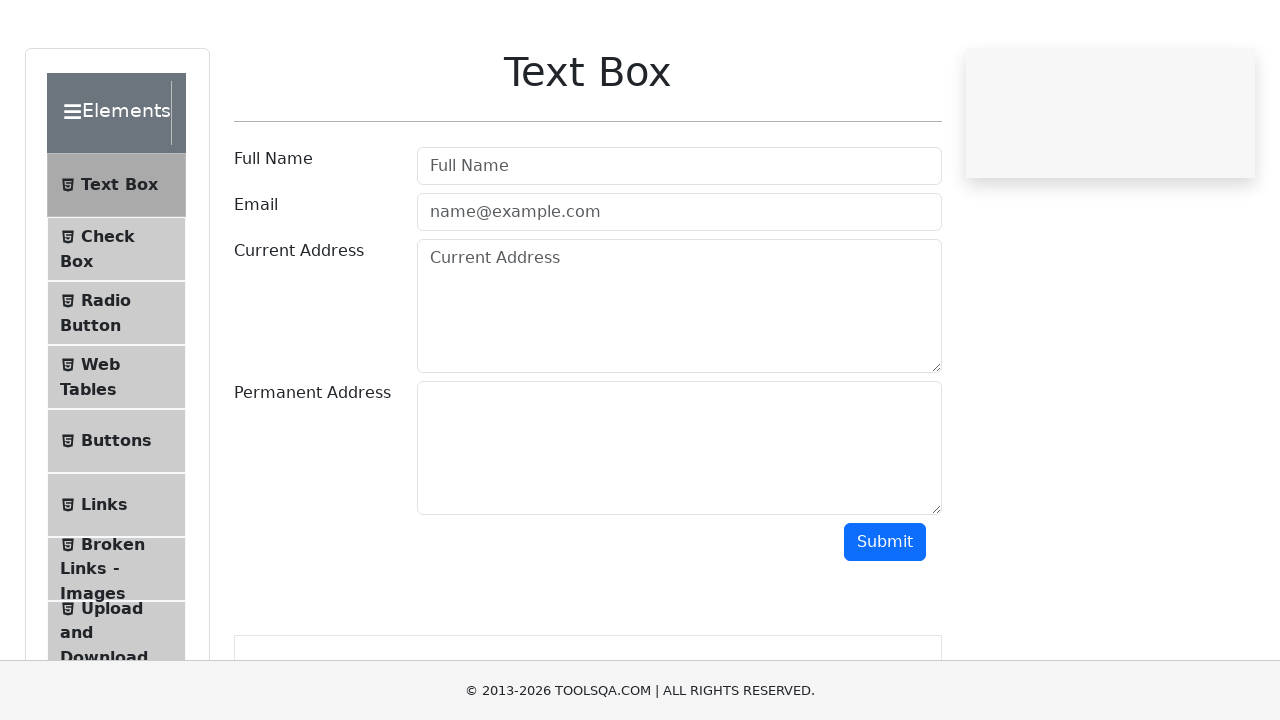

Filled Full Name field with 'John Smith Test User' on .form-control
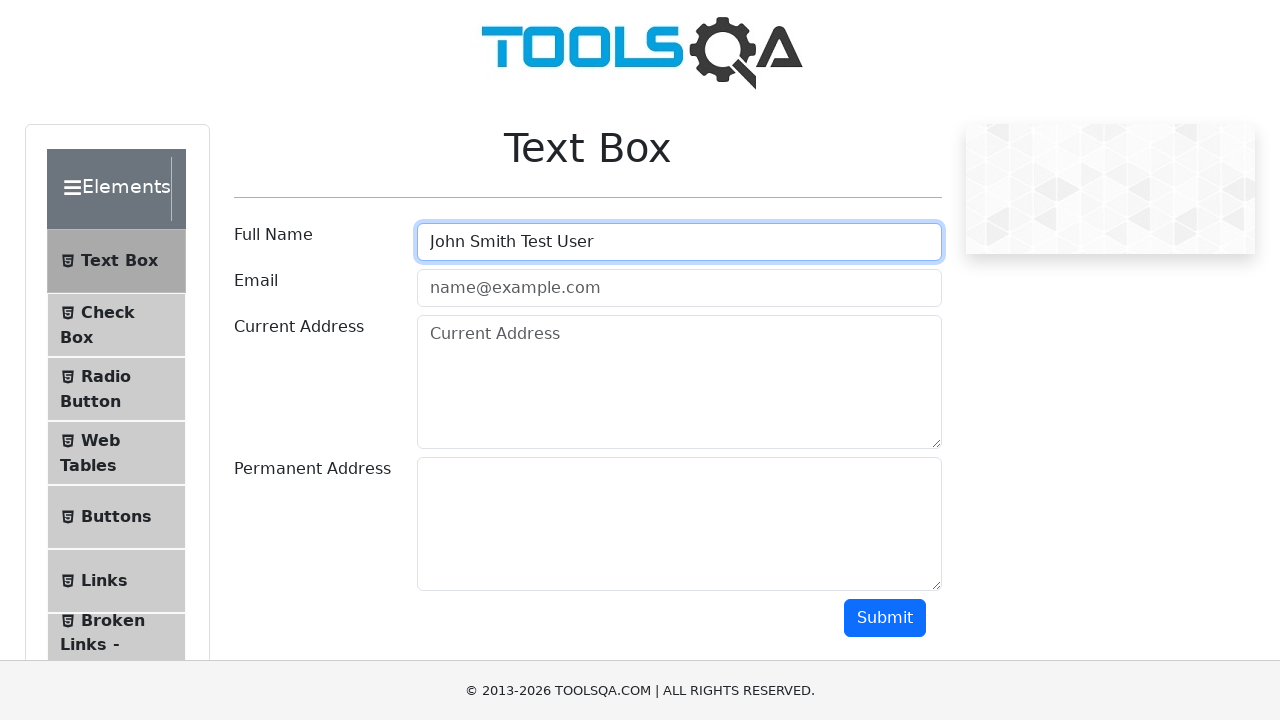

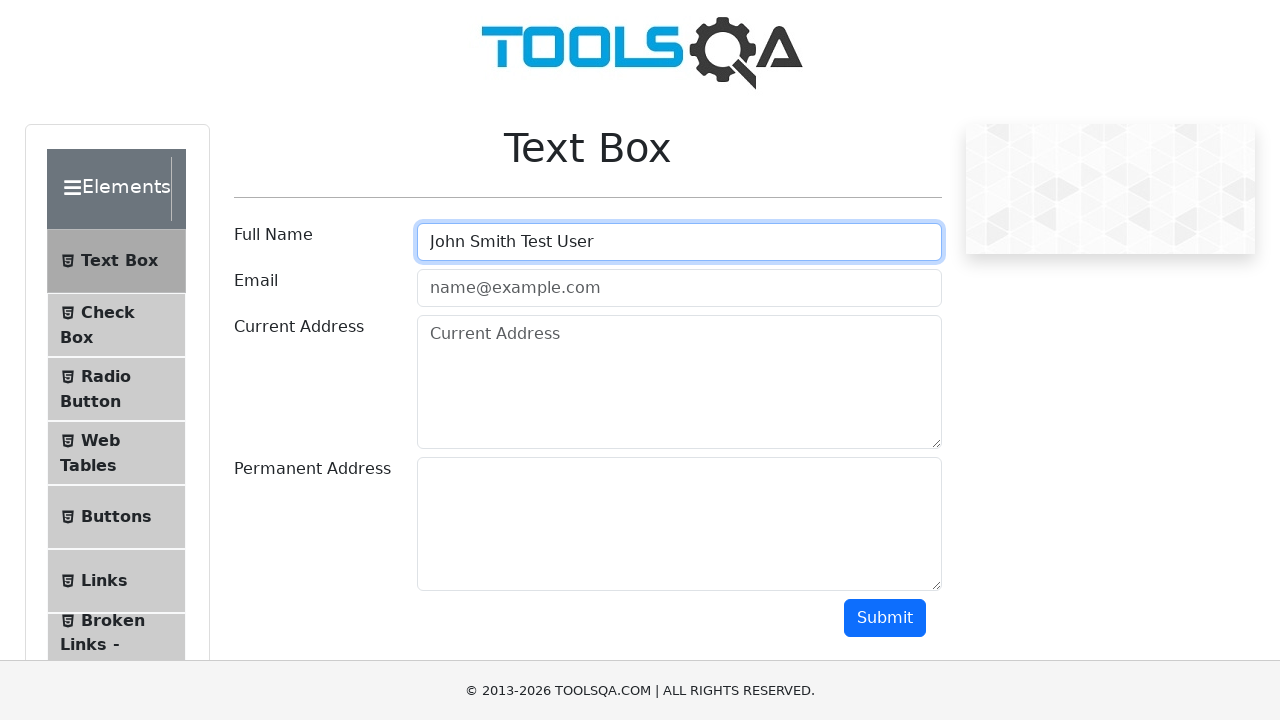